Tests alert handling functionality by triggering alerts and accepting/dismissing them

Starting URL: https://demoqa.com/alerts

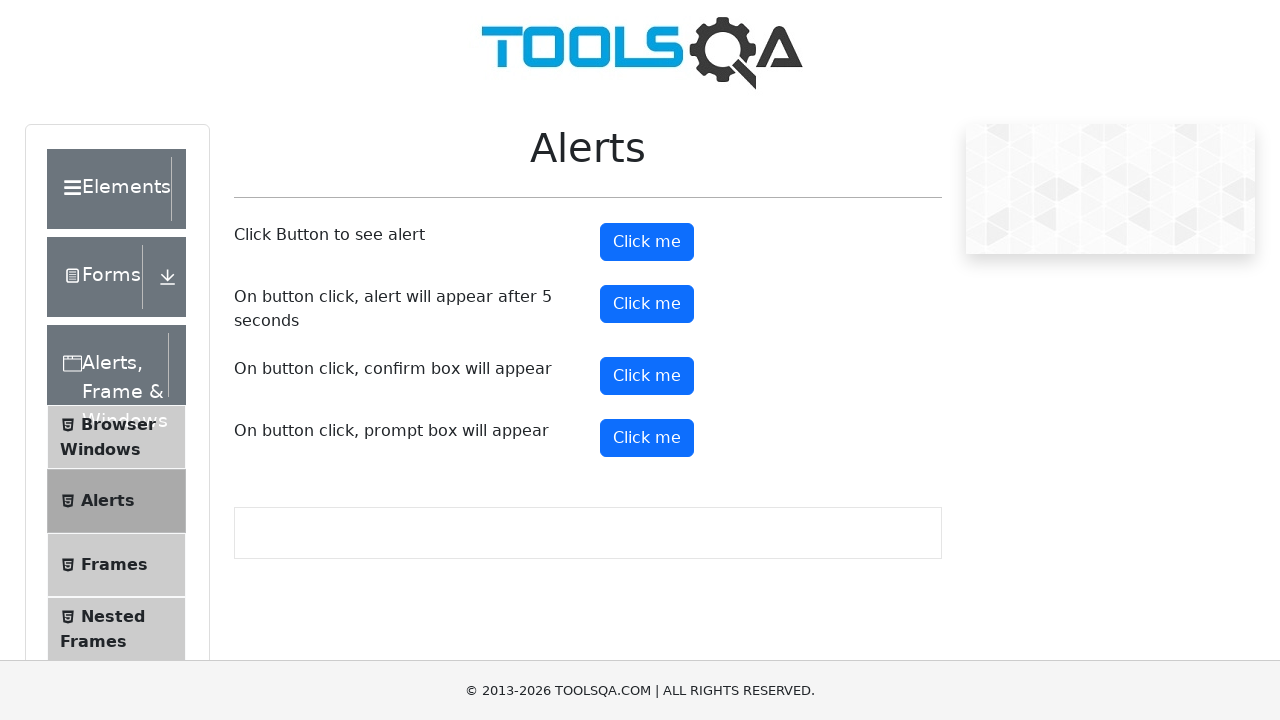

Clicked button to trigger first alert at (647, 242) on #alertButton
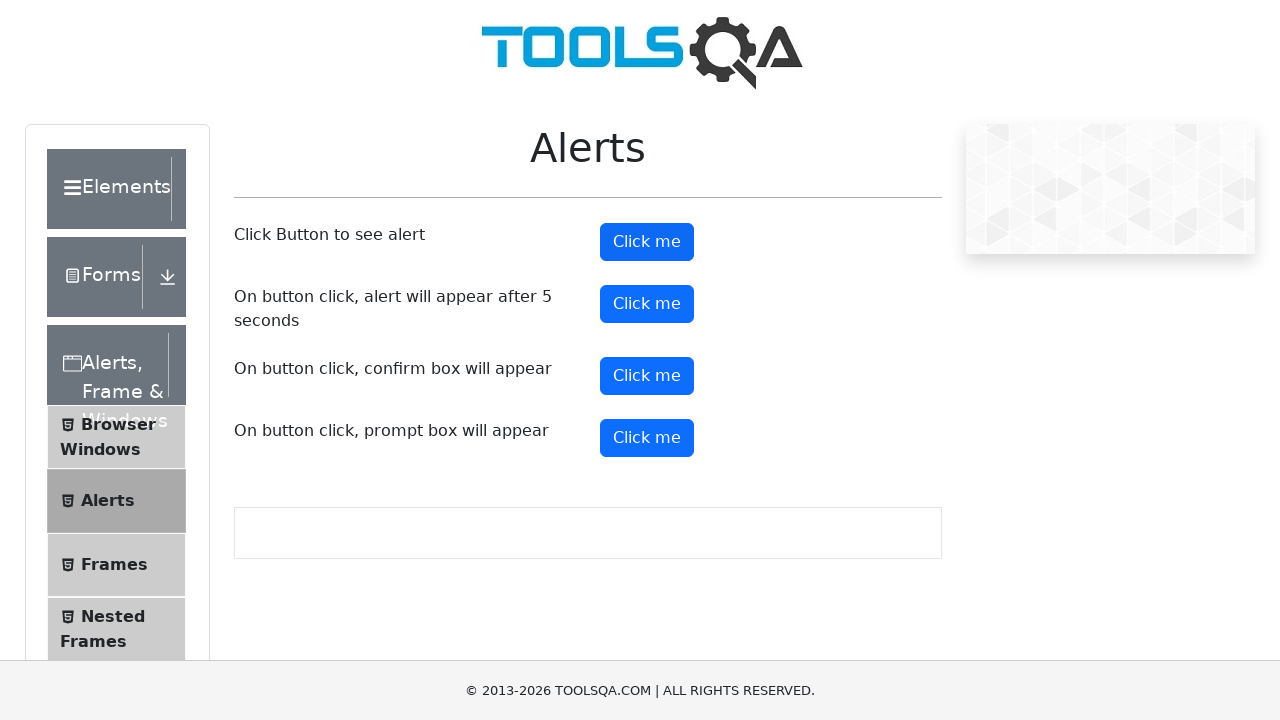

Set up dialog handler to accept alerts
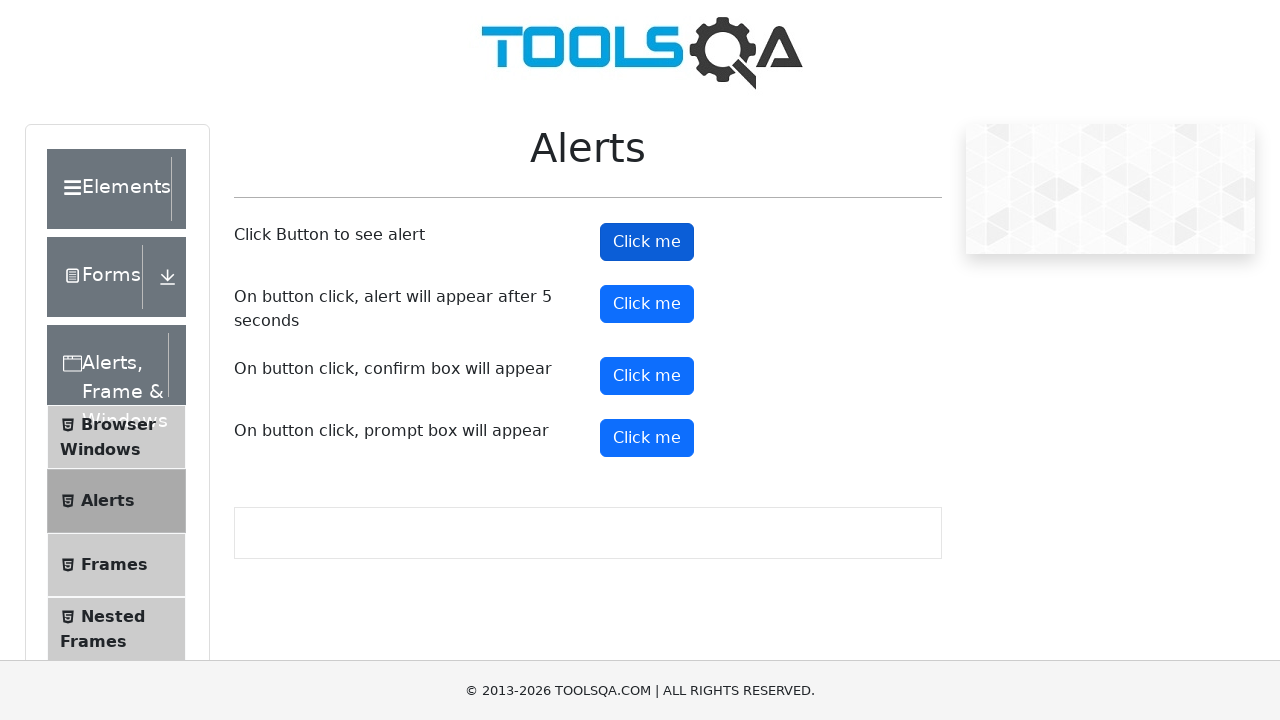

Clicked button to trigger second alert at (647, 242) on #alertButton
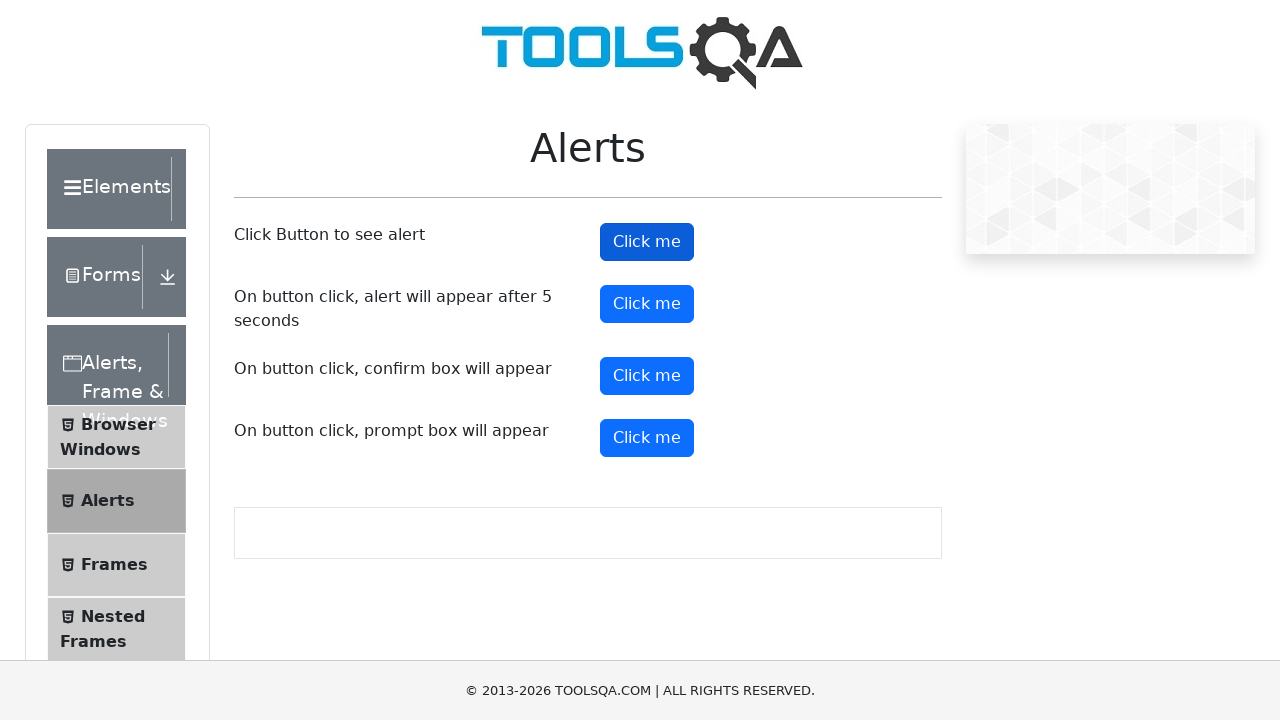

Set up dialog handler to dismiss alerts
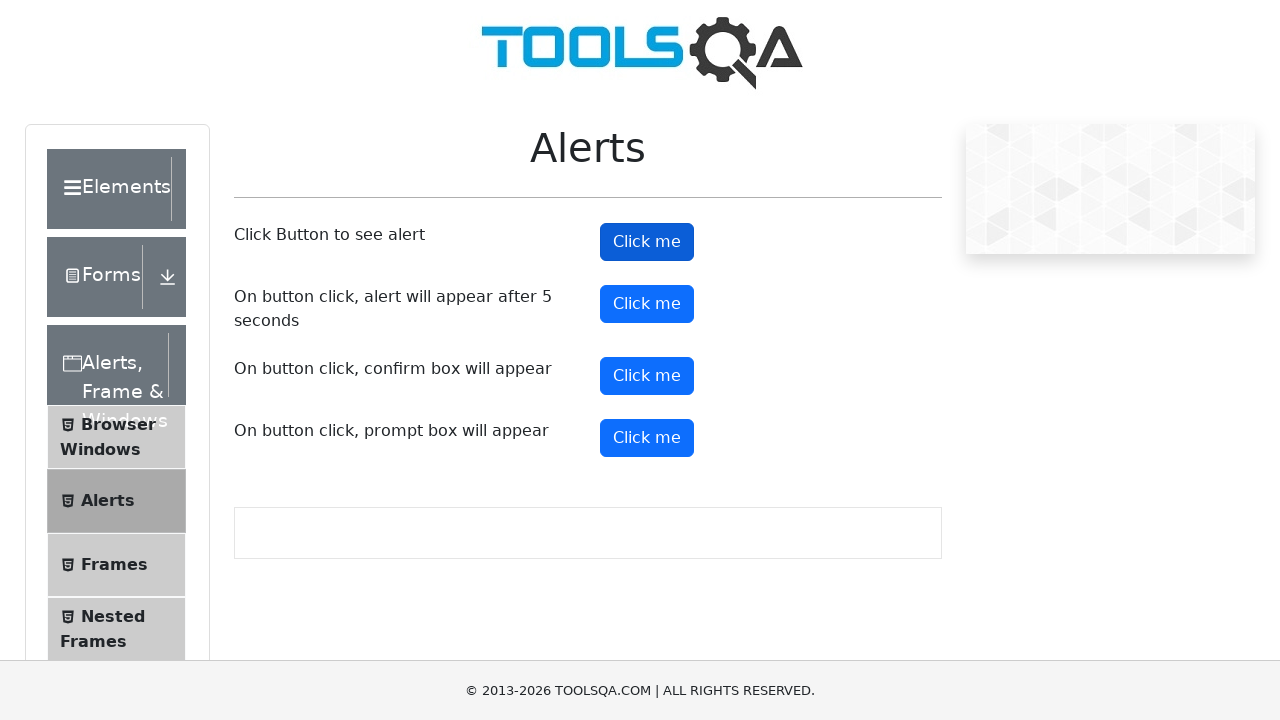

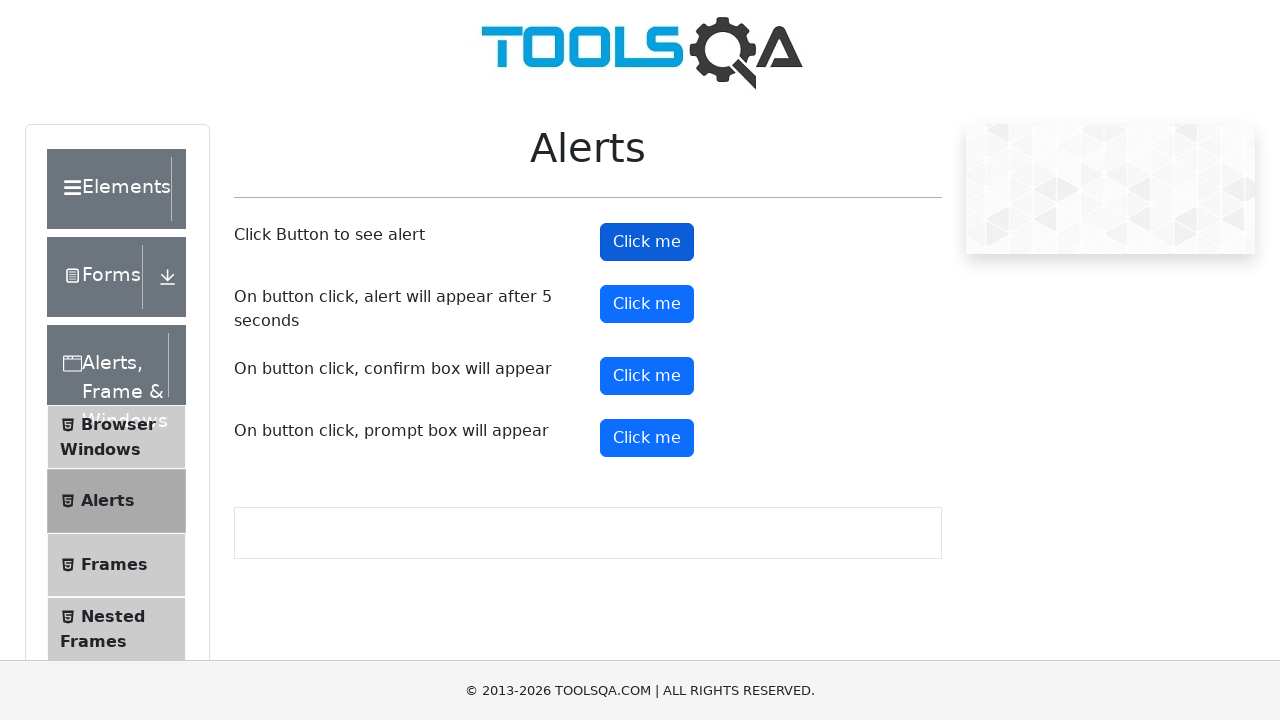